Tests checkbox functionality by ensuring both checkboxes are selected, clicking them if they are not already checked

Starting URL: https://the-internet.herokuapp.com/checkboxes

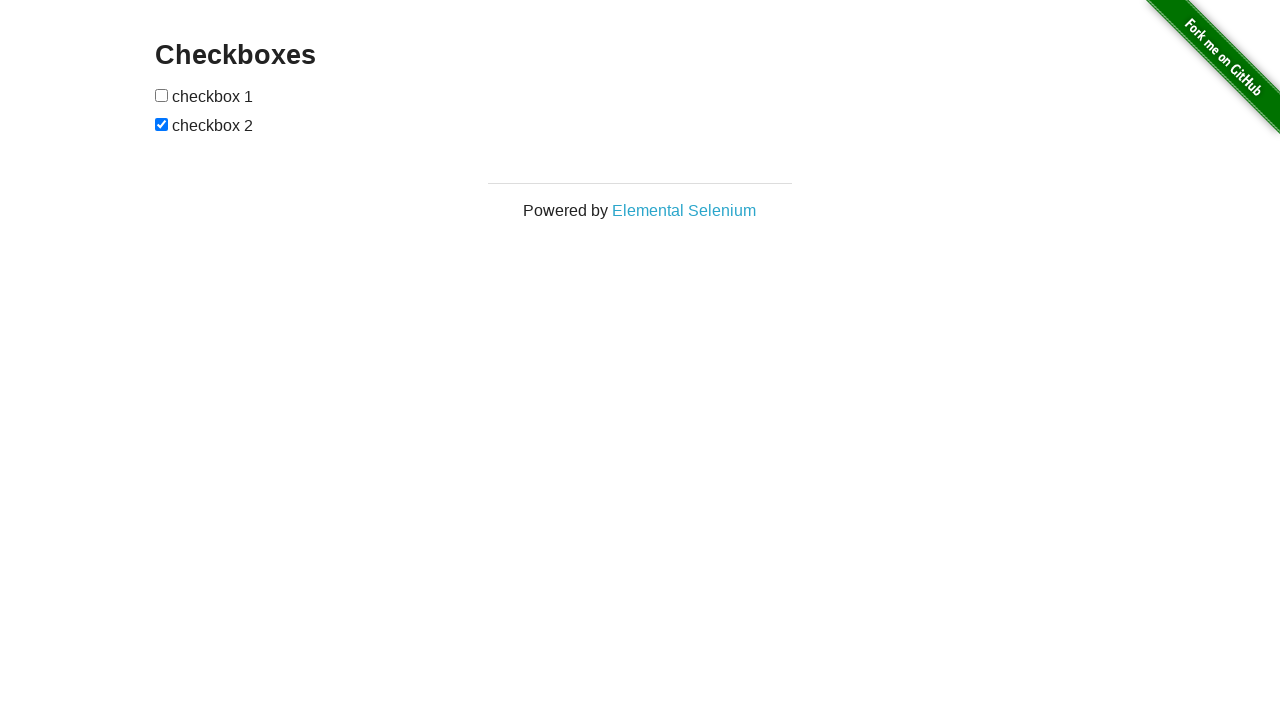

Navigated to checkboxes test page
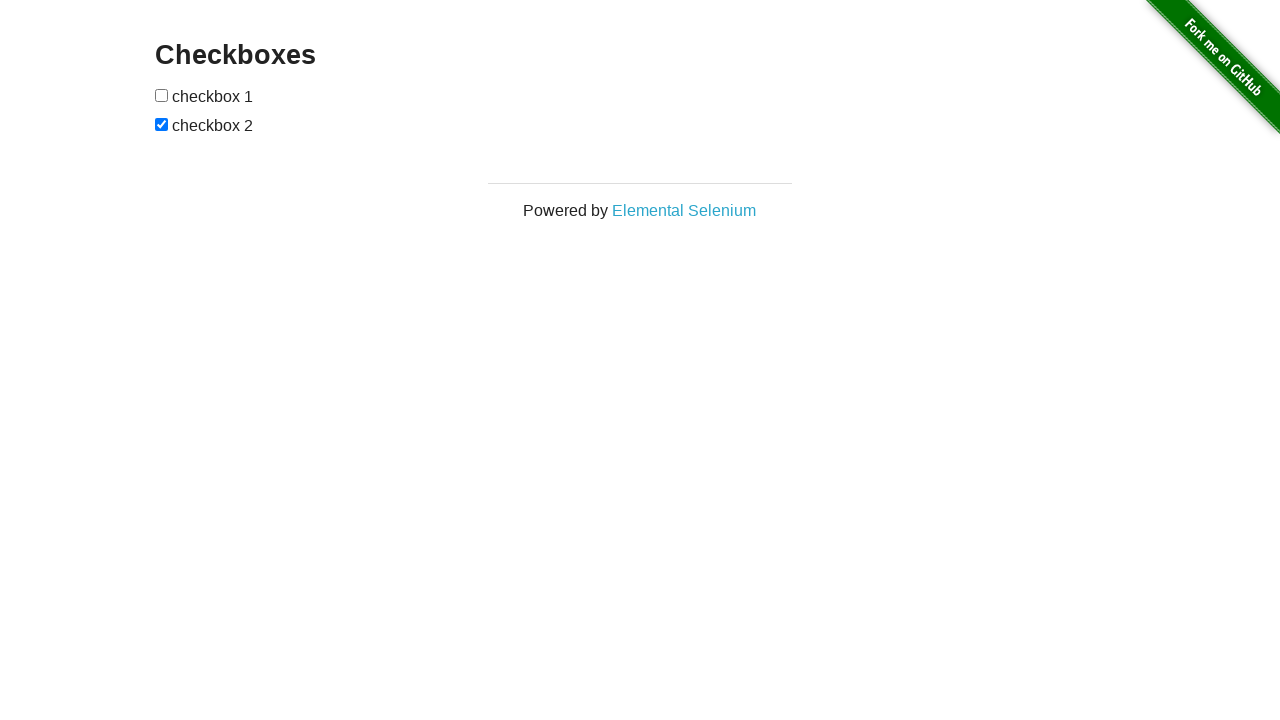

Located first checkbox
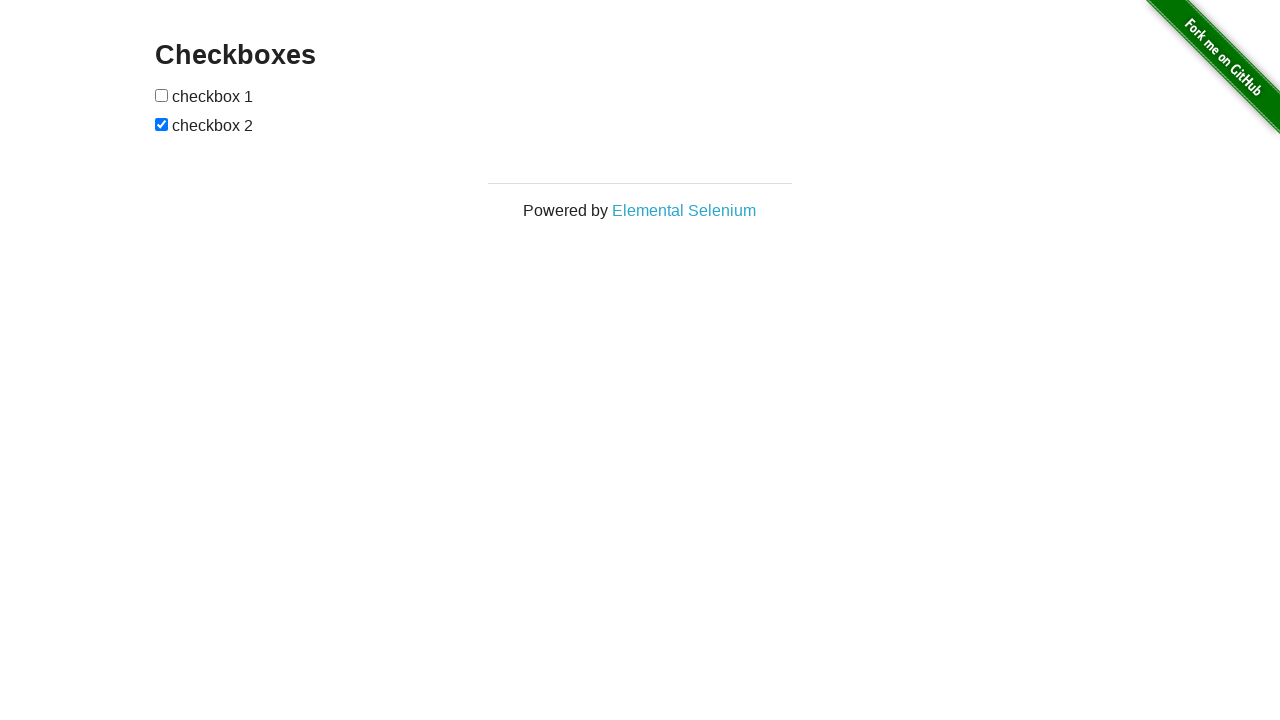

Located second checkbox
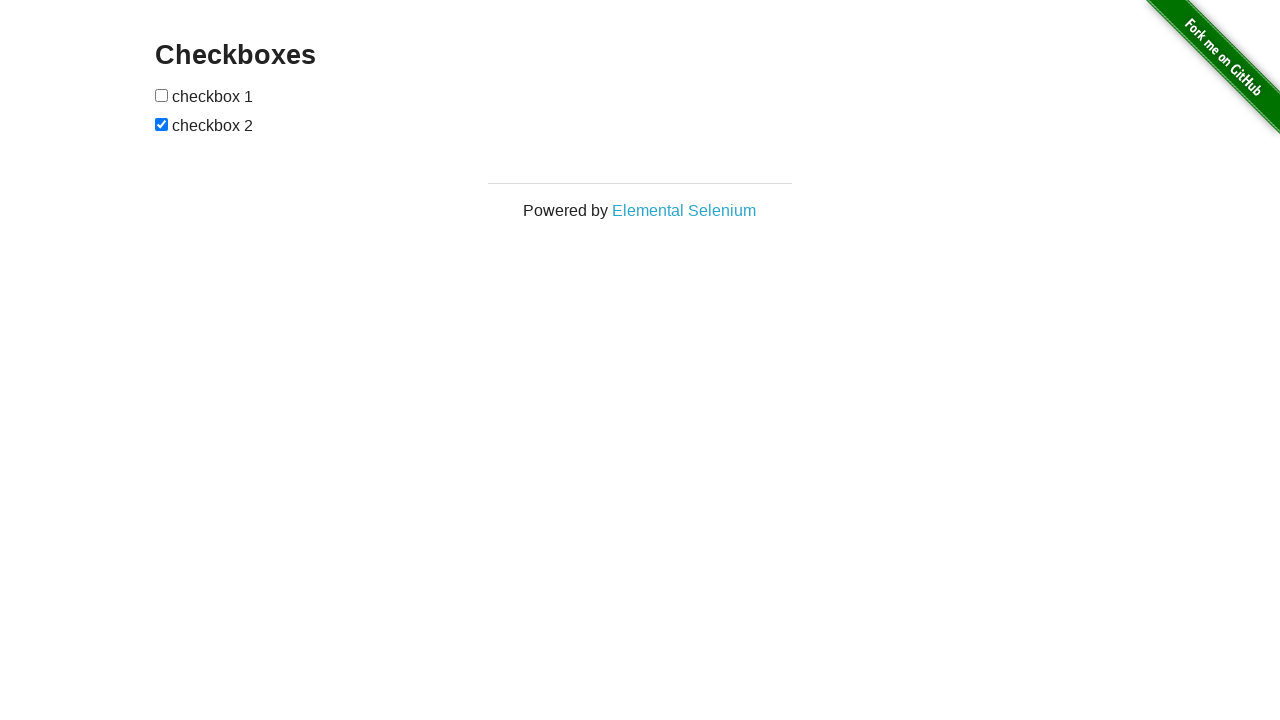

First checkbox was unchecked, clicked to select it at (162, 95) on xpath=//*[@id='checkboxes']/input[1]
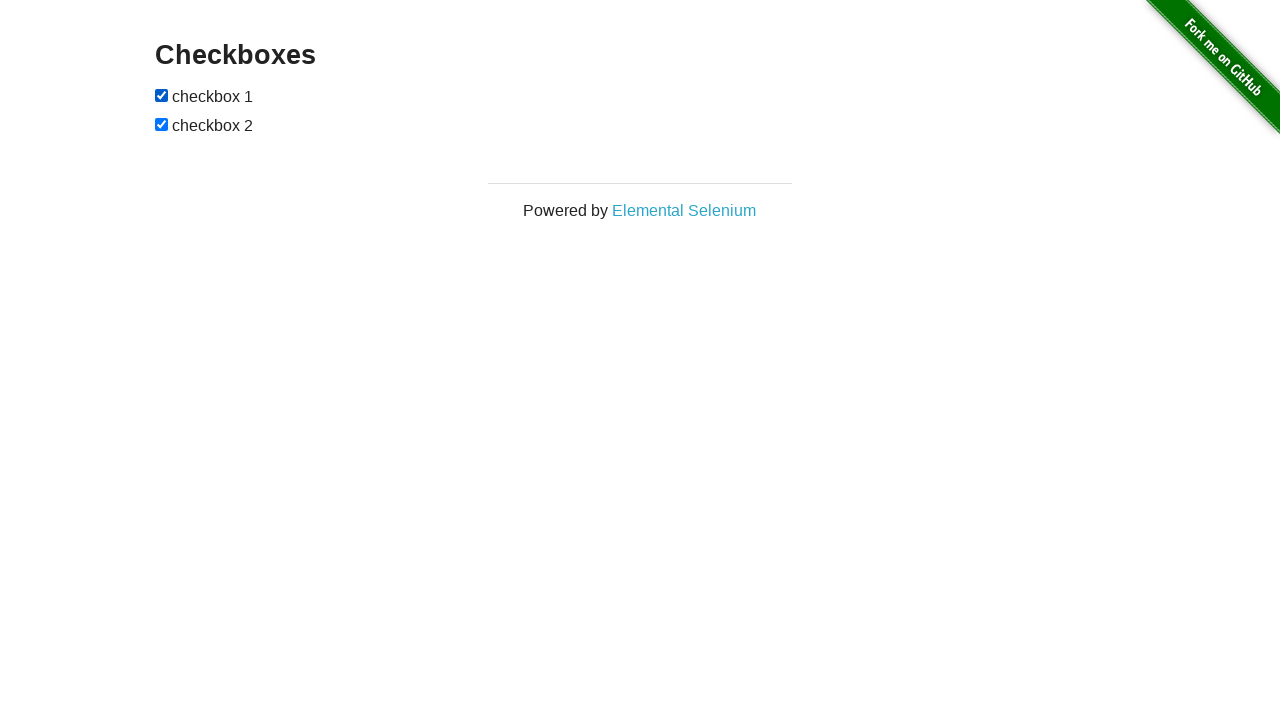

Second checkbox was already checked
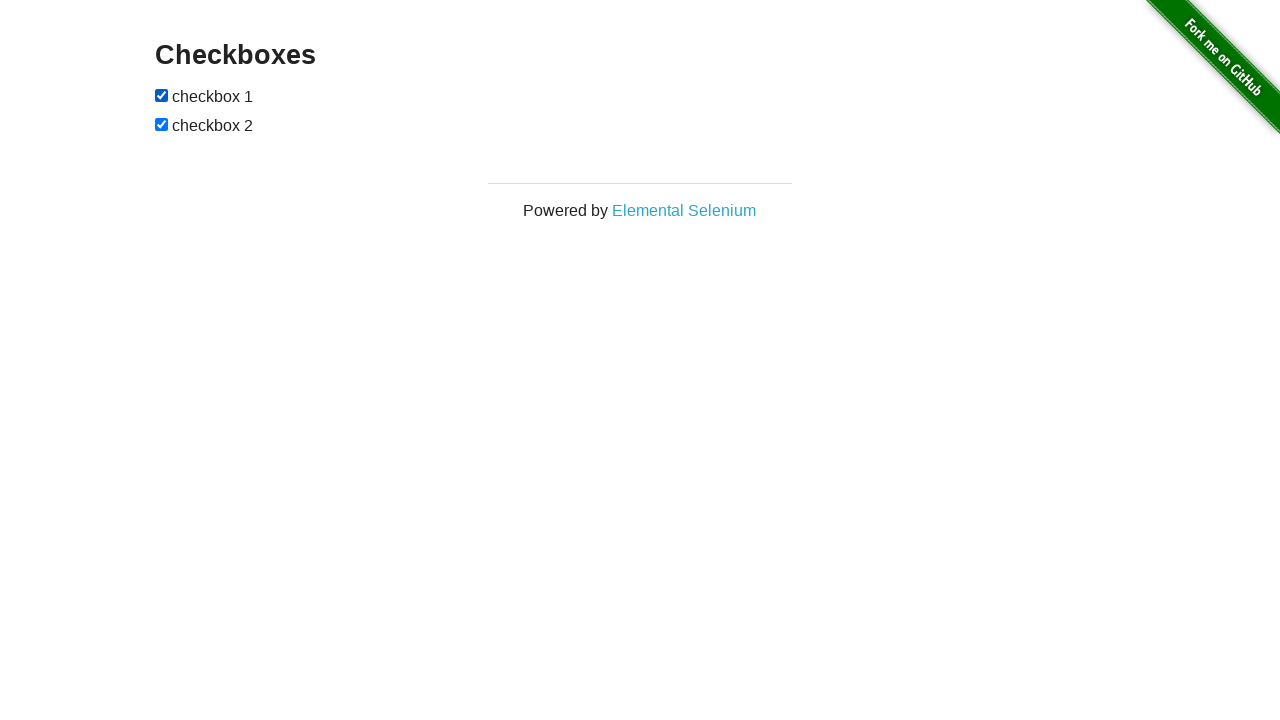

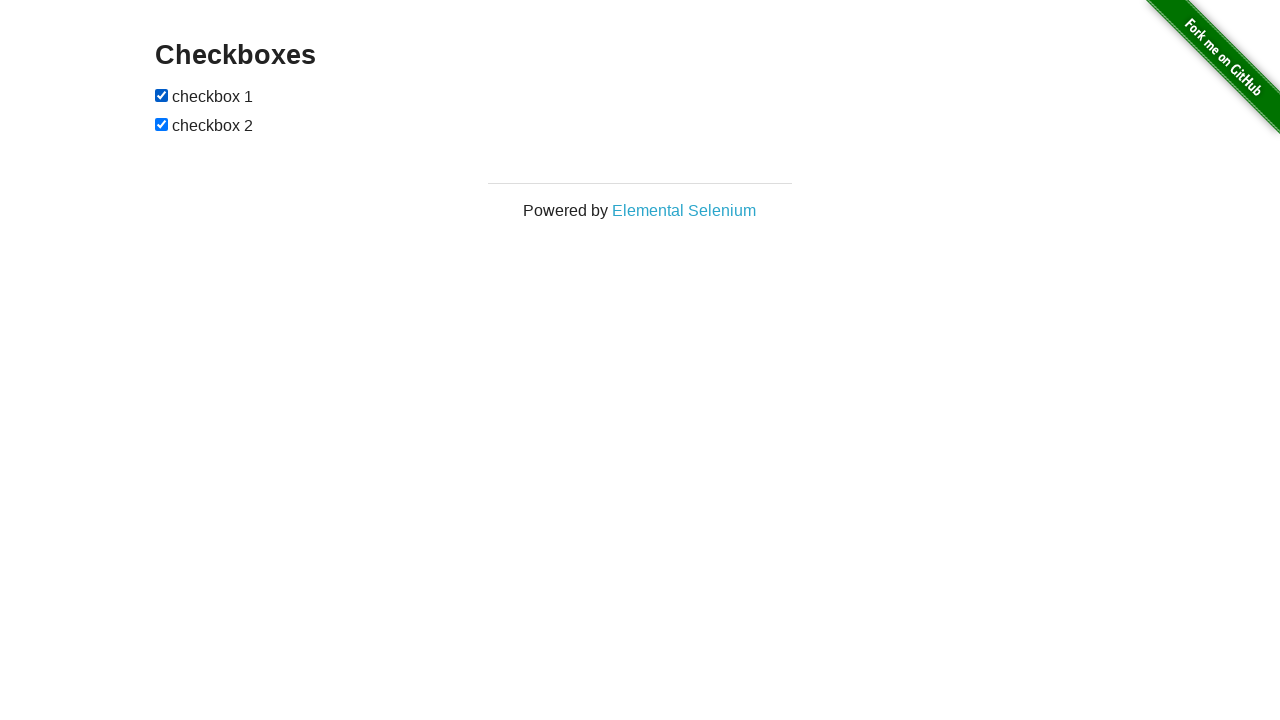